Tests mouse hover functionality by hovering over an element and clicking on a "Top" link that appears in the hover menu

Starting URL: https://rahulshettyacademy.com/AutomationPractice/

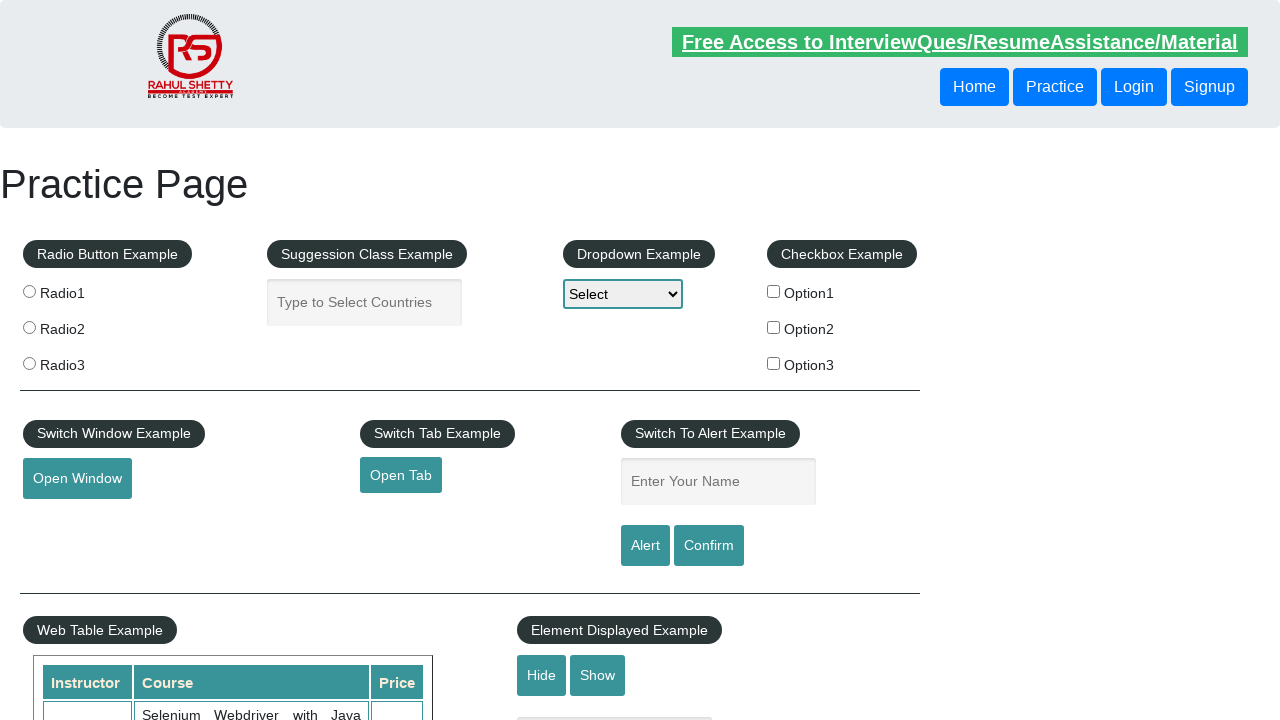

Hovered over the mouse hover element at (83, 361) on #mousehover
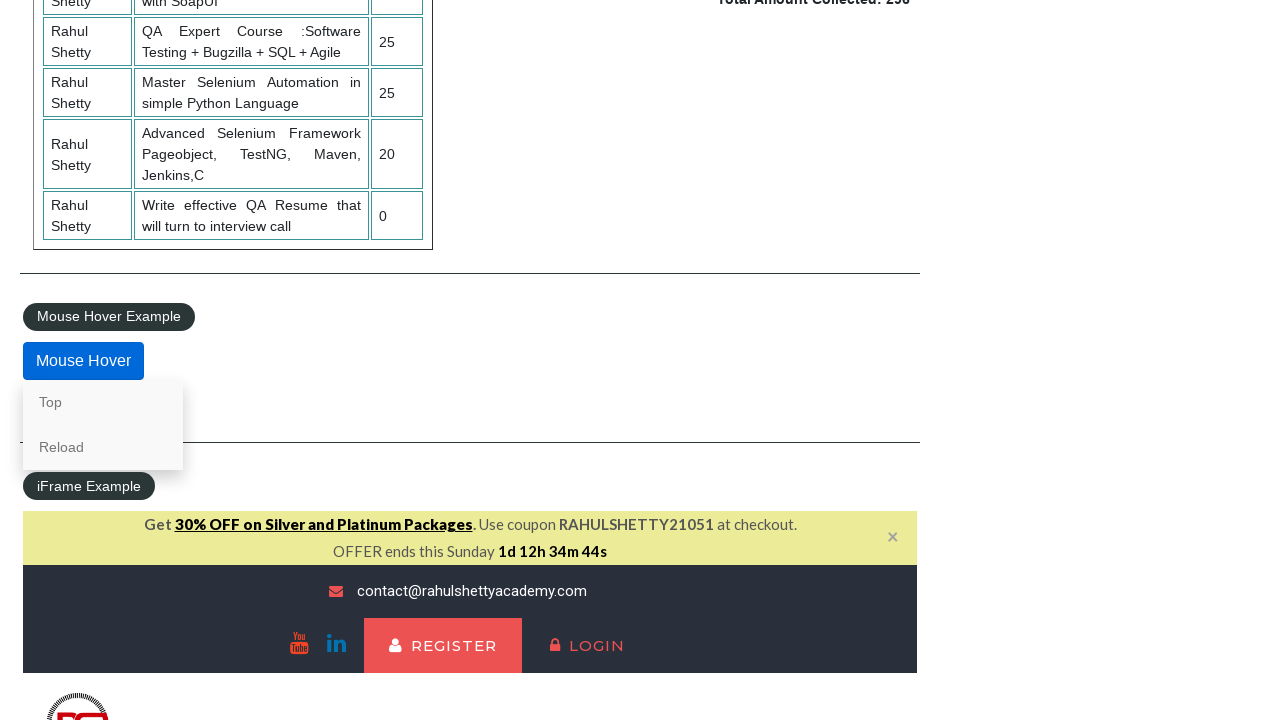

Clicked on the 'Top' link in the hover menu at (103, 402) on a:text('Top')
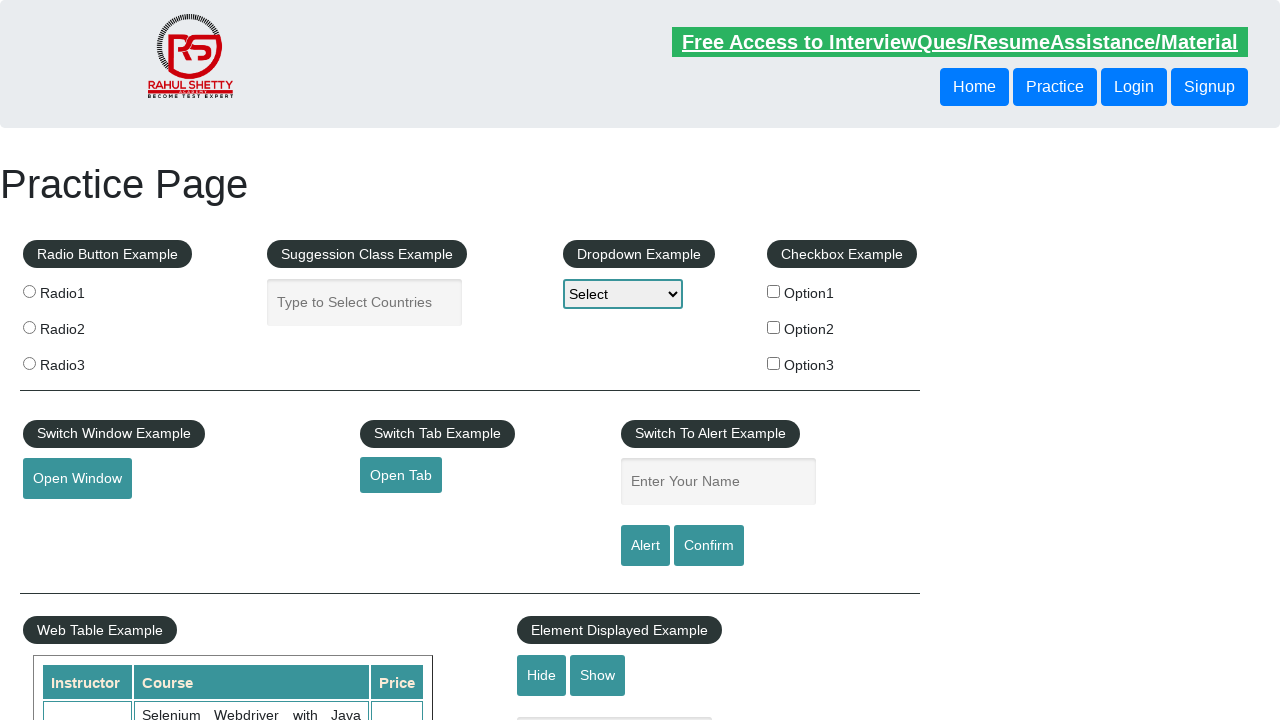

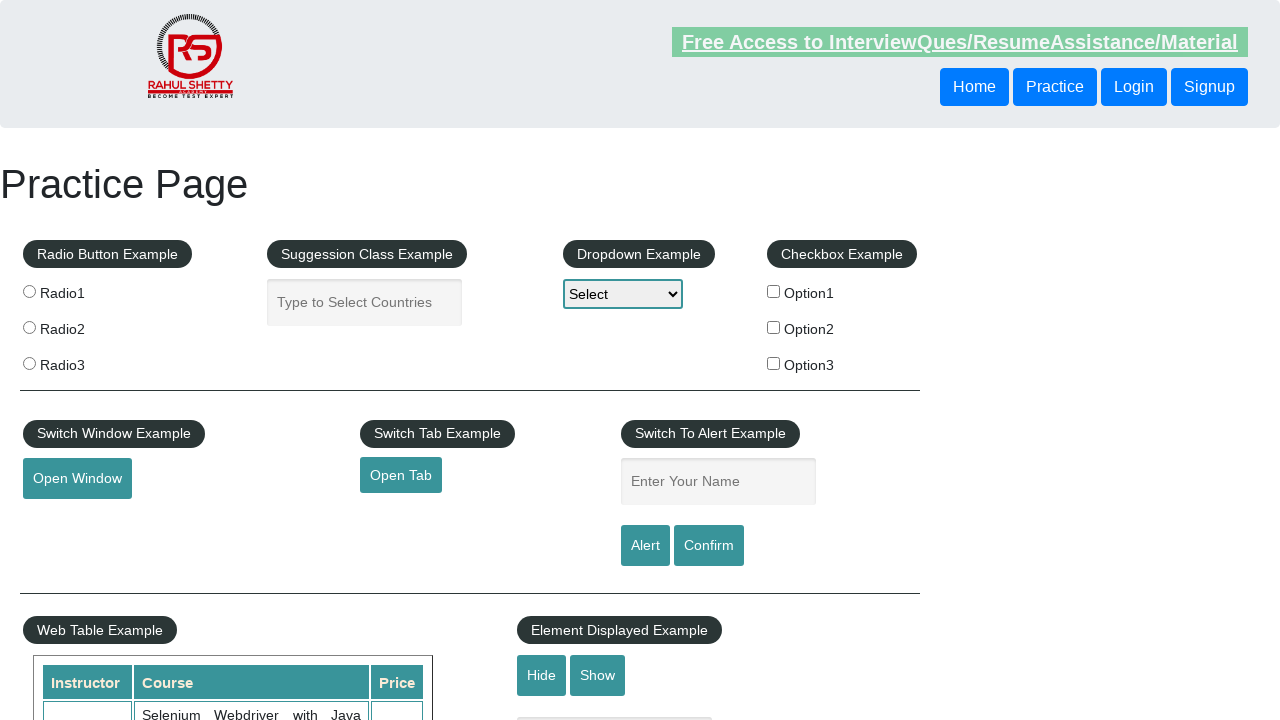